Tests drag and drop functionality by dragging an element to a drop target

Starting URL: https://demoqa.com/droppable/

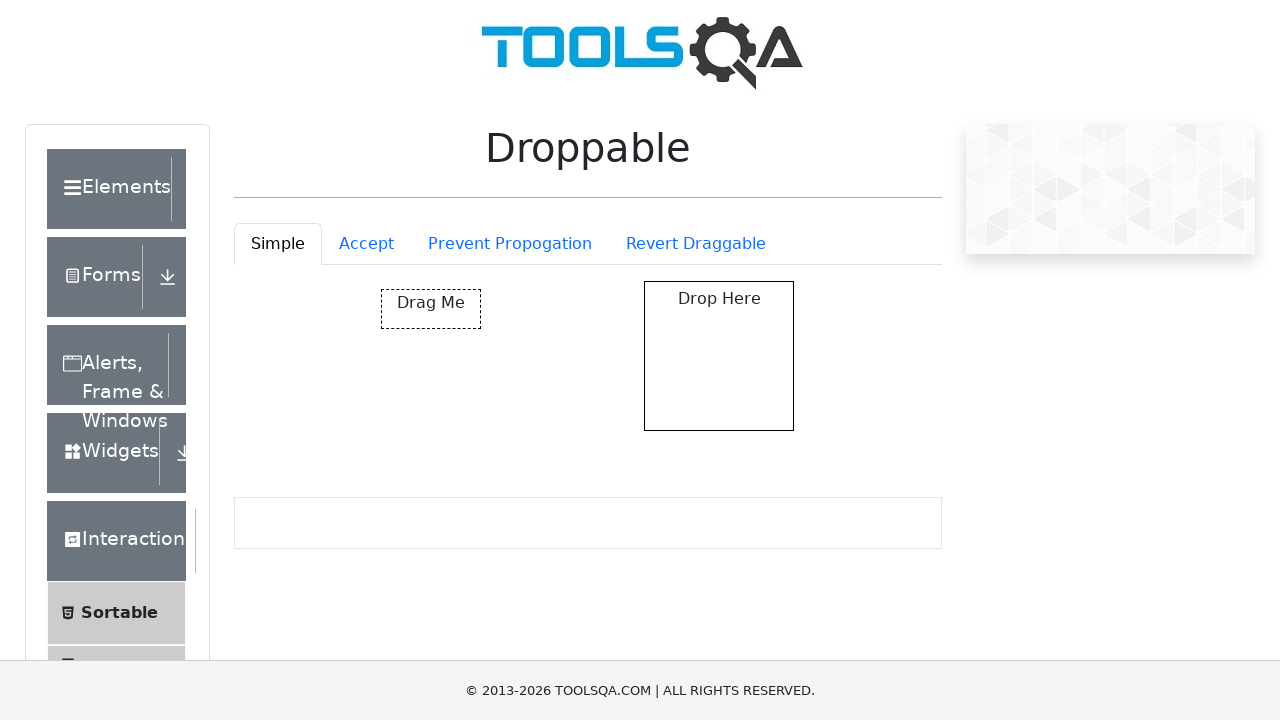

Navigated to droppable demo page
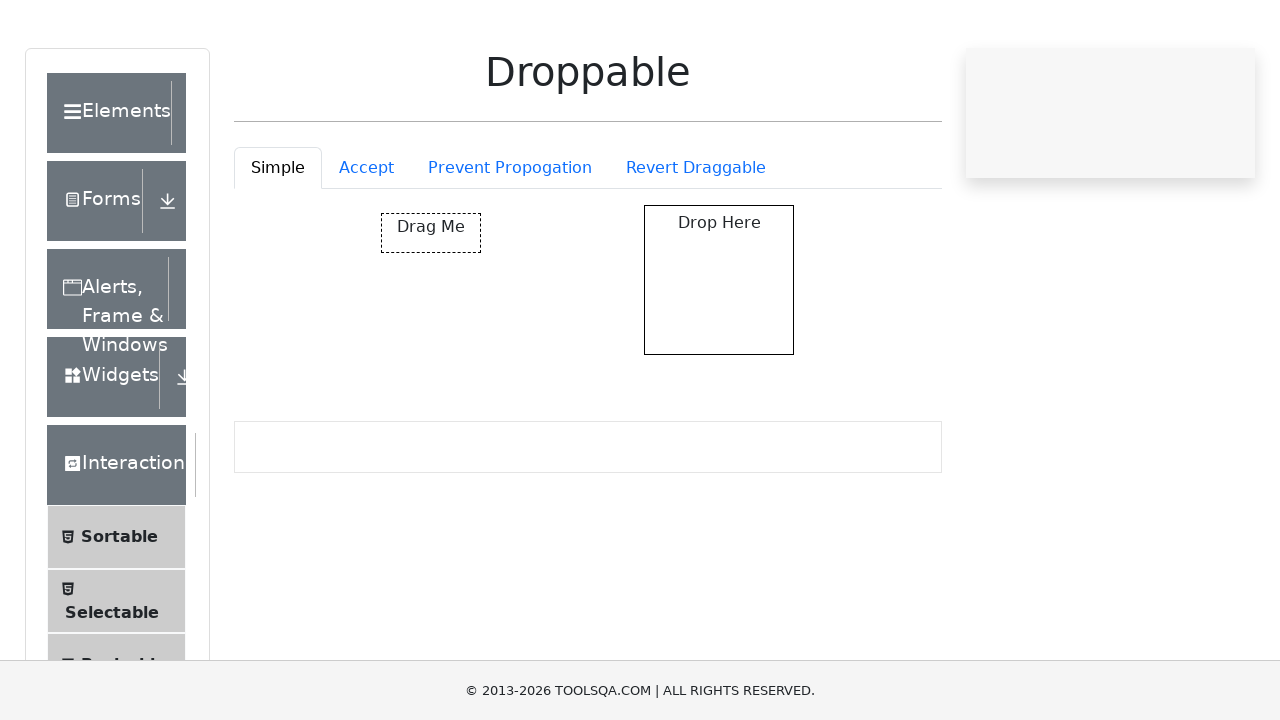

Dragged element to drop target at (719, 356)
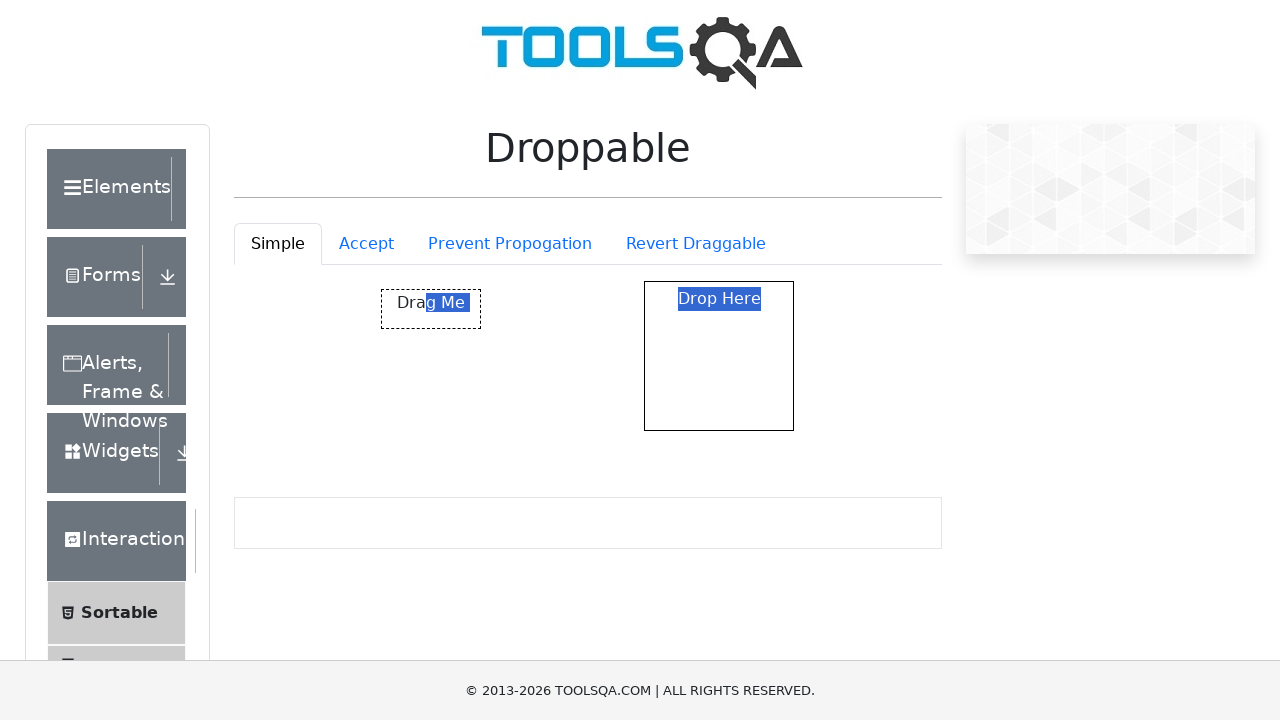

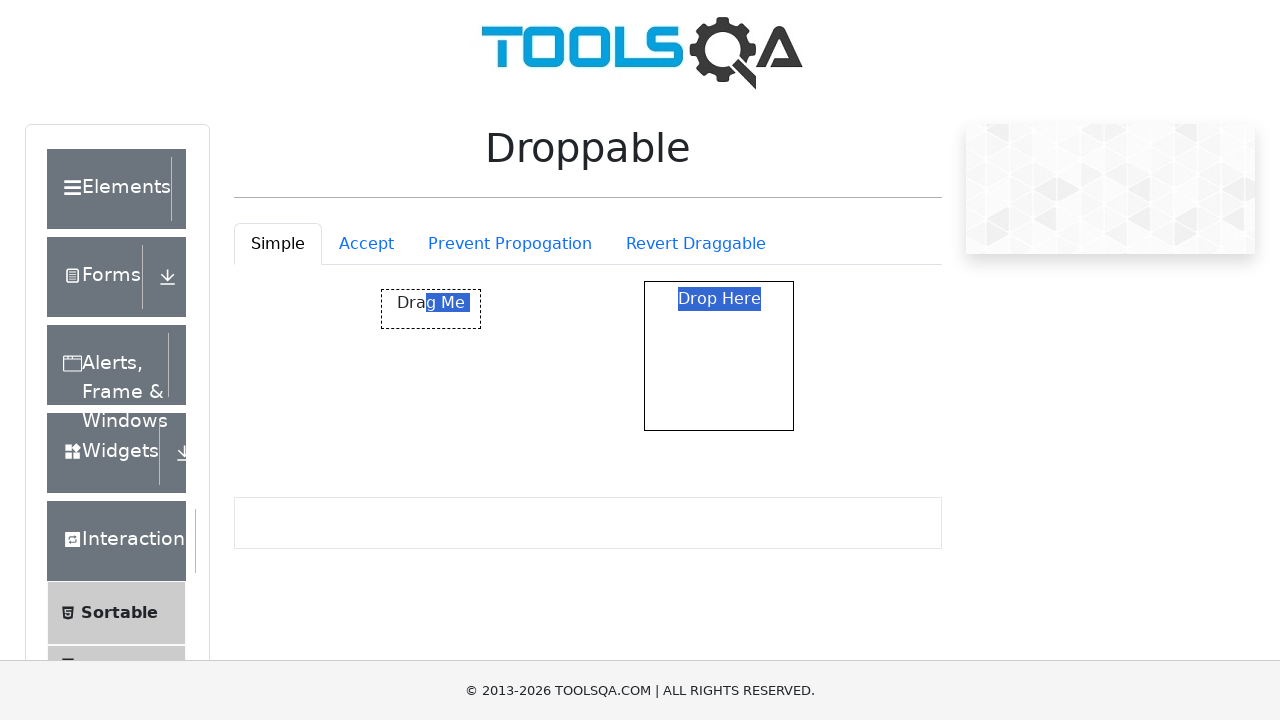